Navigates through Playwright docs to the Java language page by clicking Get started, hovering over language dropdown, selecting Java, and verifying the Java-specific content is displayed

Starting URL: https://playwright.dev

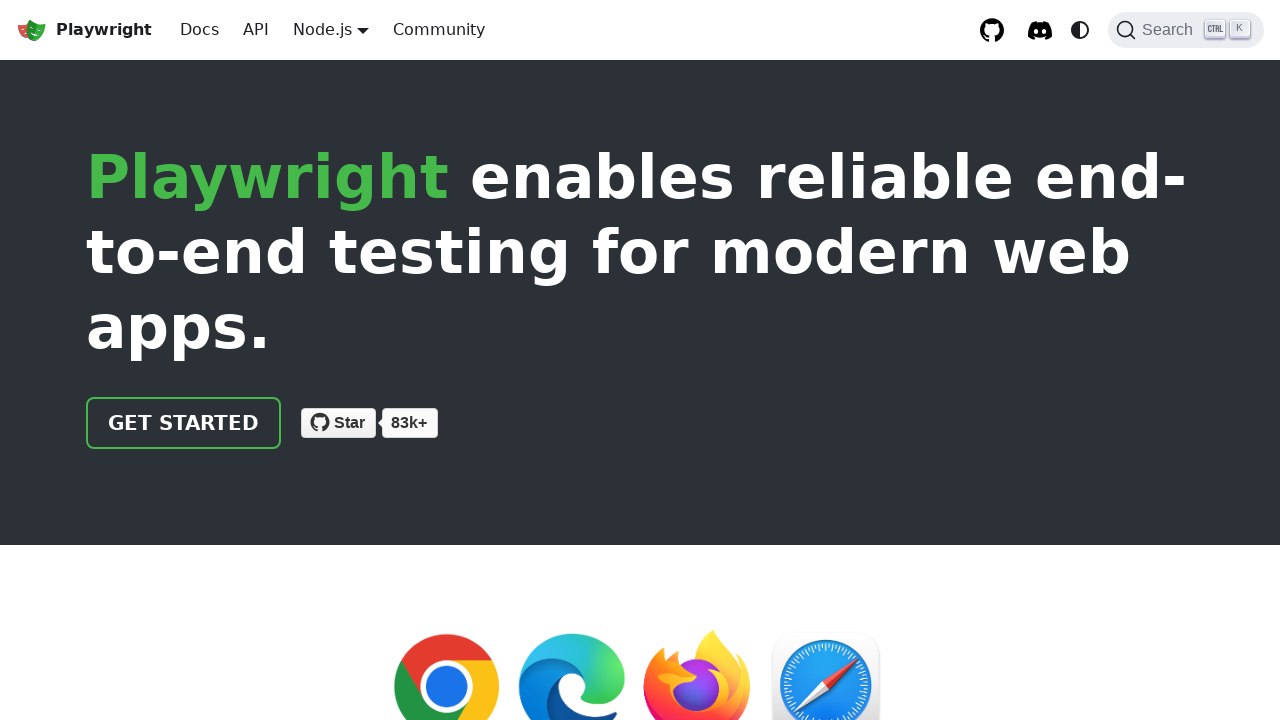

Clicked 'Get started' link at (184, 423) on internal:role=link[name="Get started"i]
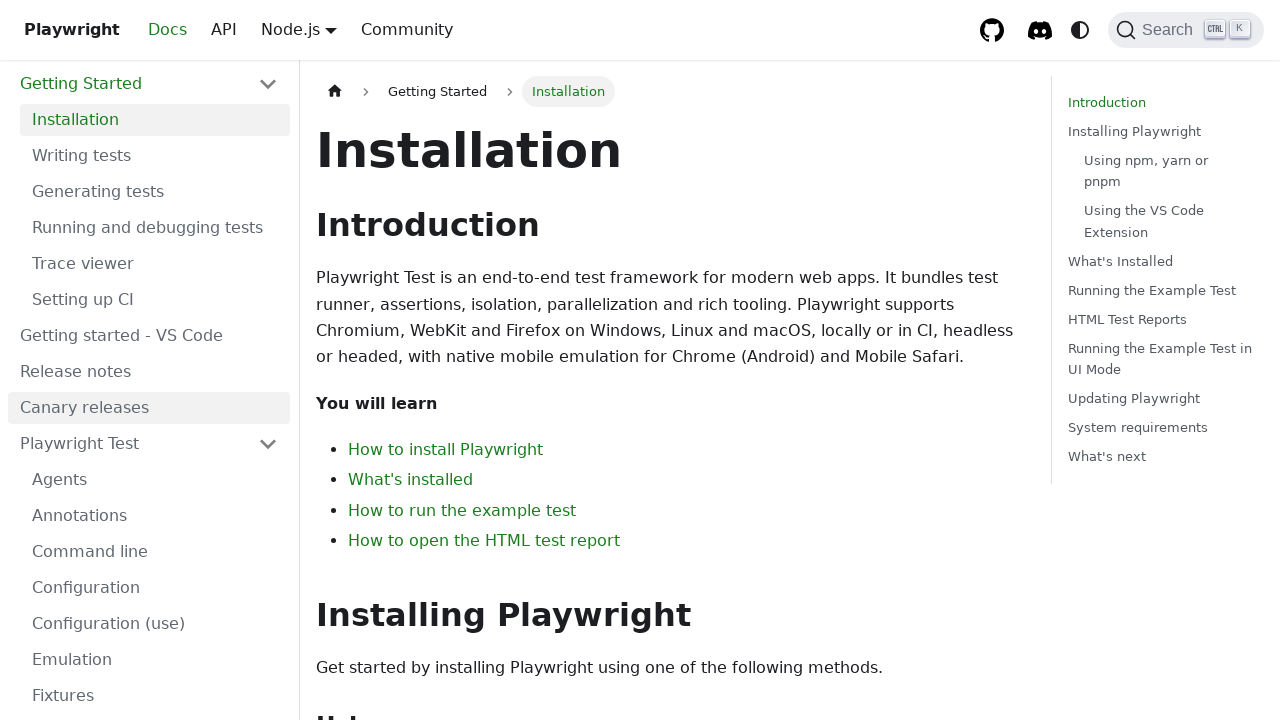

Hovered over Node.js language dropdown button at (322, 29) on internal:role=button[name="Node.js"i]
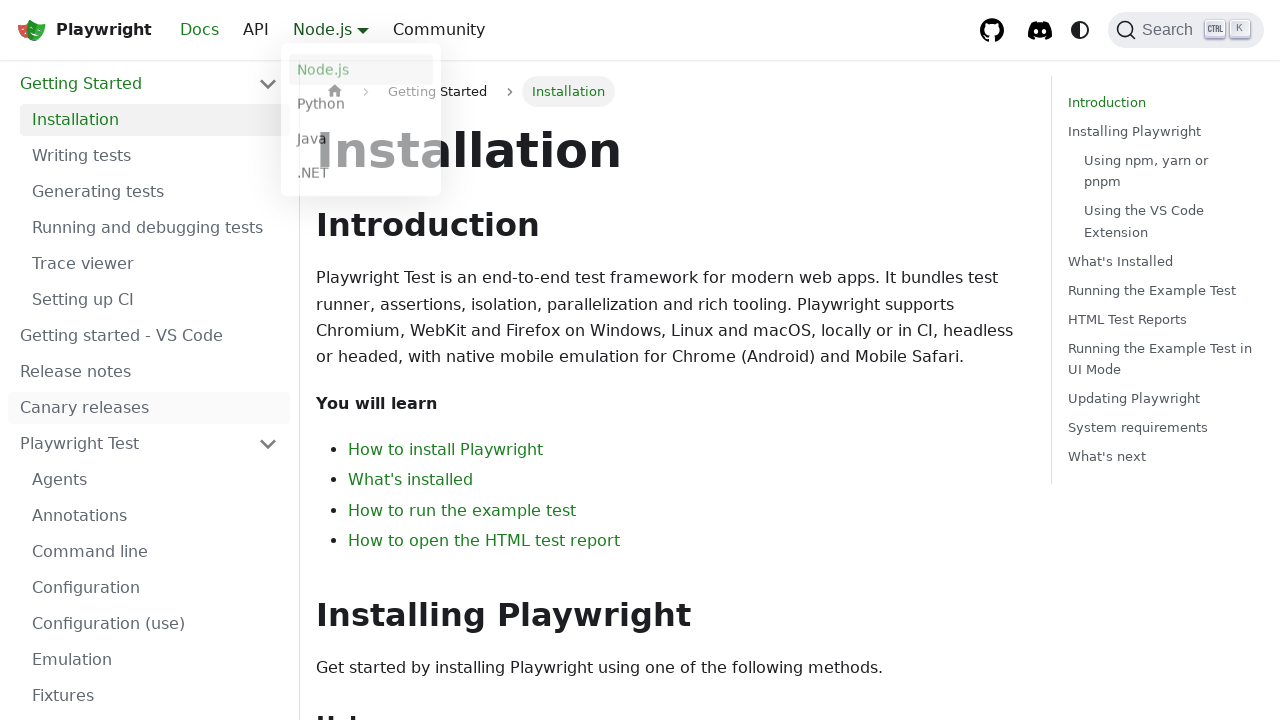

Clicked Java option from language dropdown at (361, 142) on internal:text="Java"s
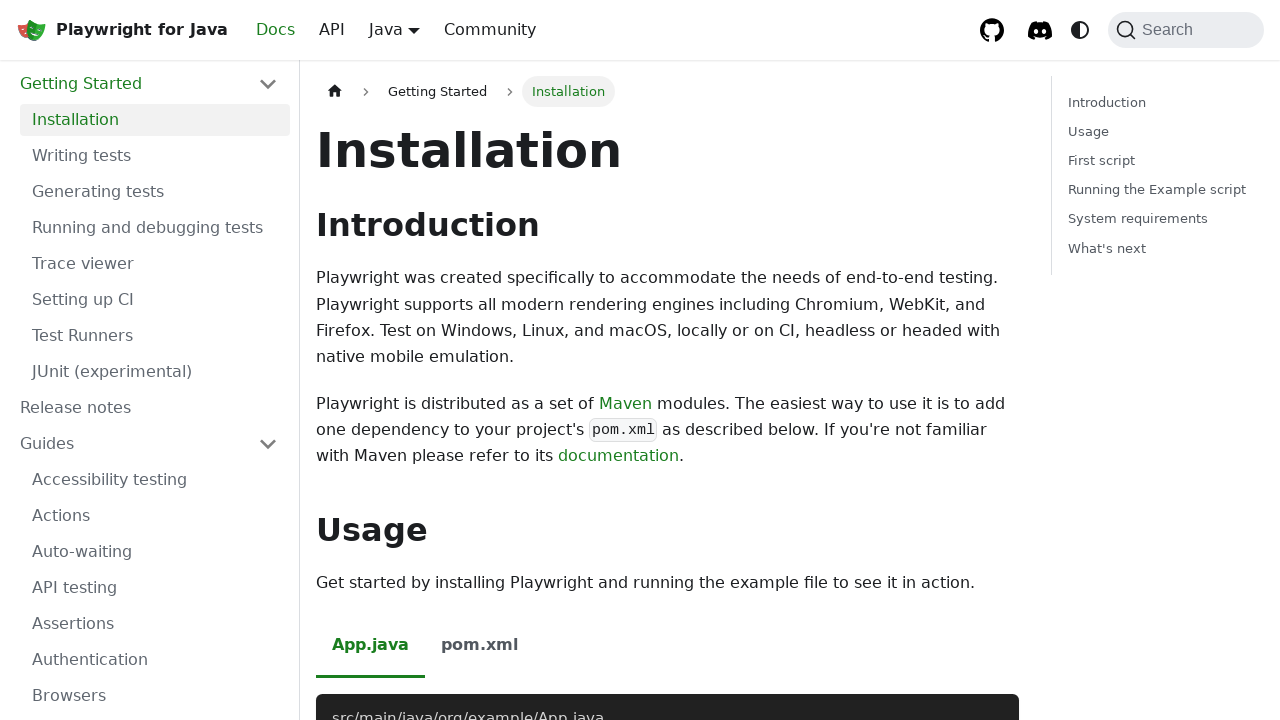

Navigated to Java documentation page
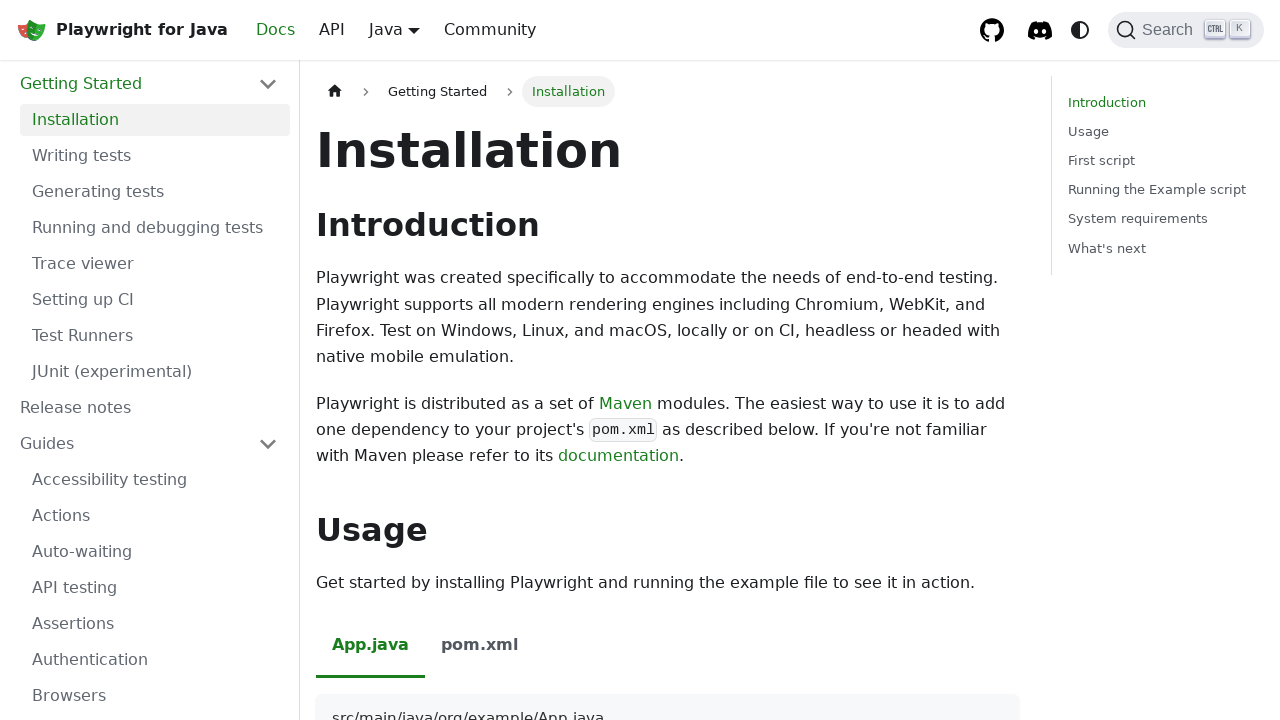

Verified 'Installing Playwright' text is not visible on Java page
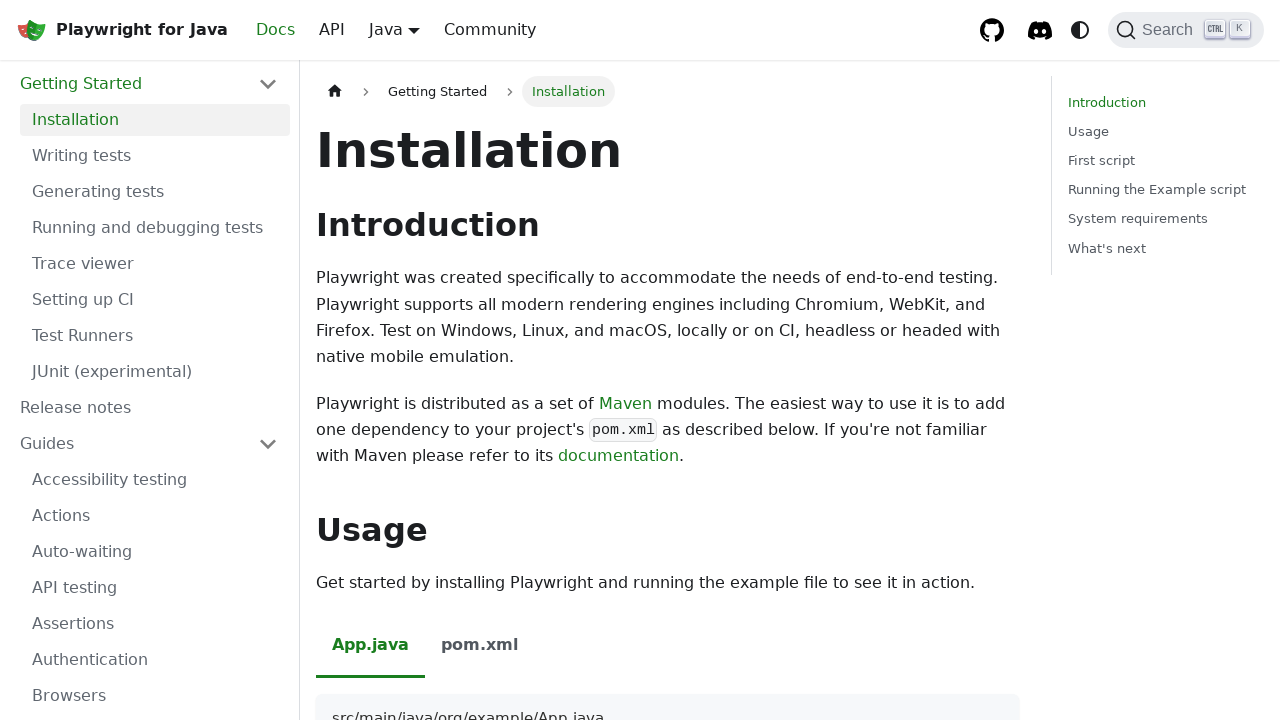

Verified Java-specific Maven installation description is visible
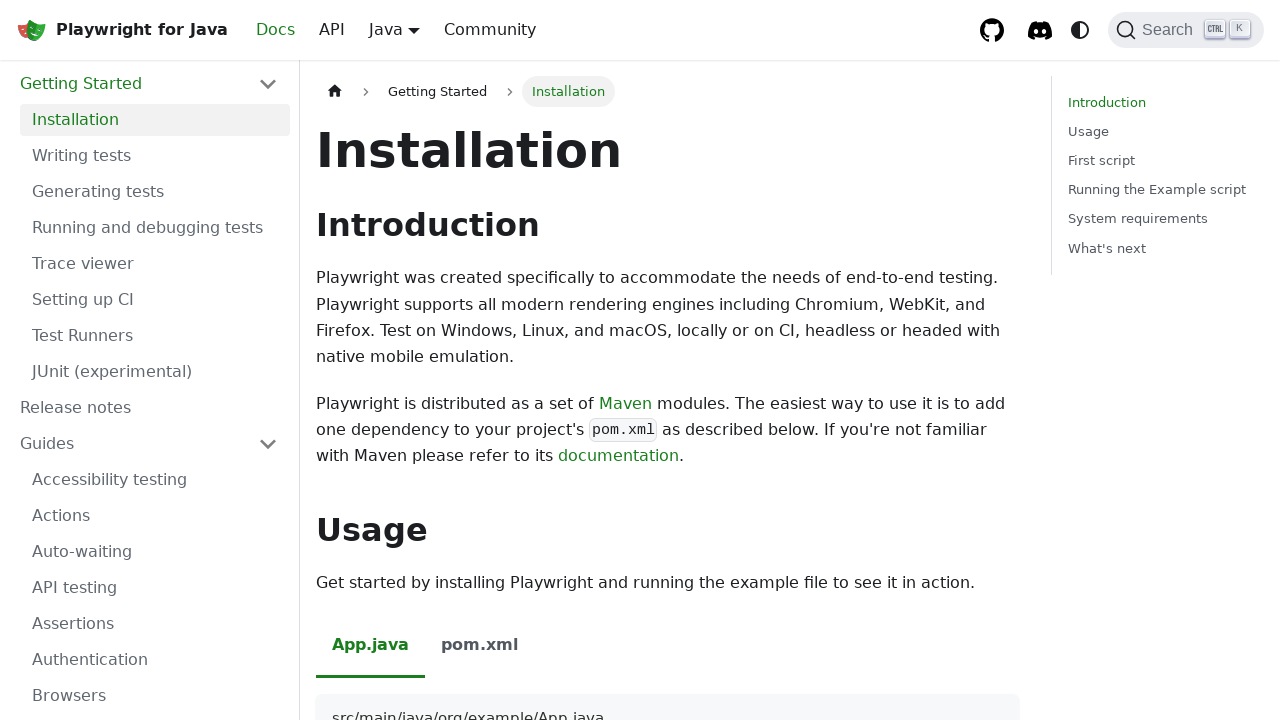

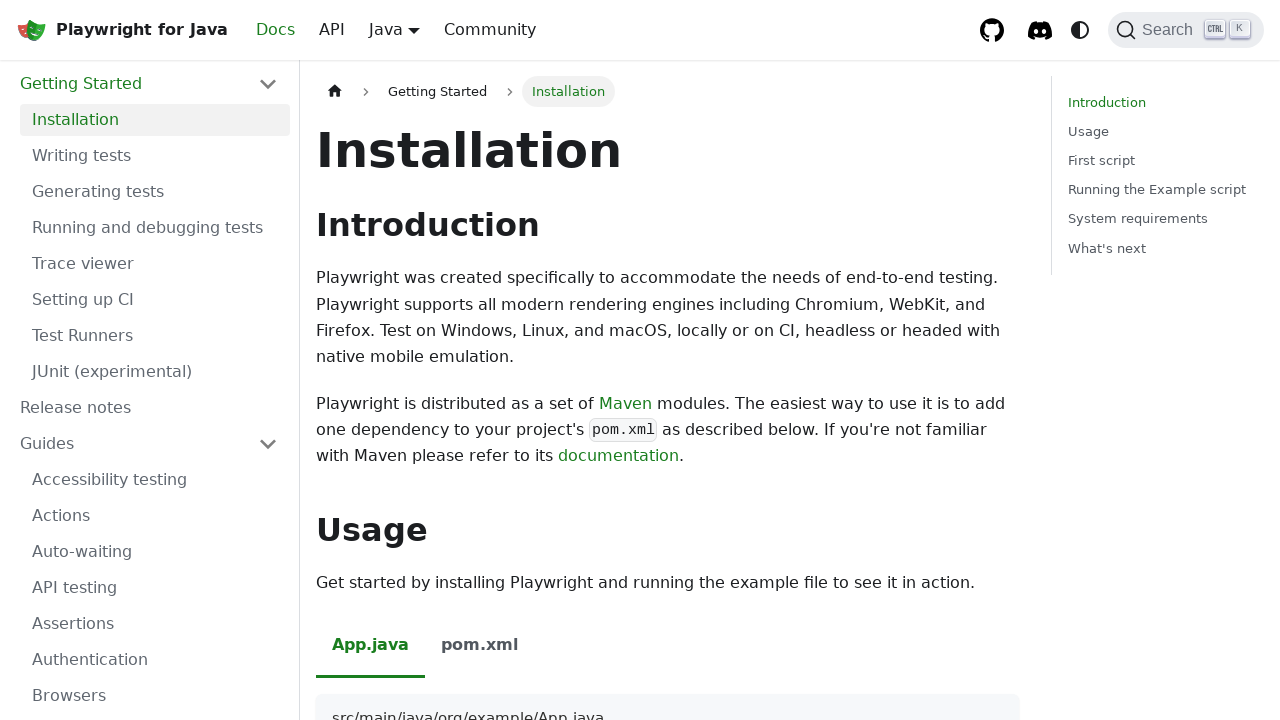